Navigates to an automation practice website and clicks on the "Basic Elements" link to access a page with basic HTML elements.

Starting URL: http://automationbykrishna.com/

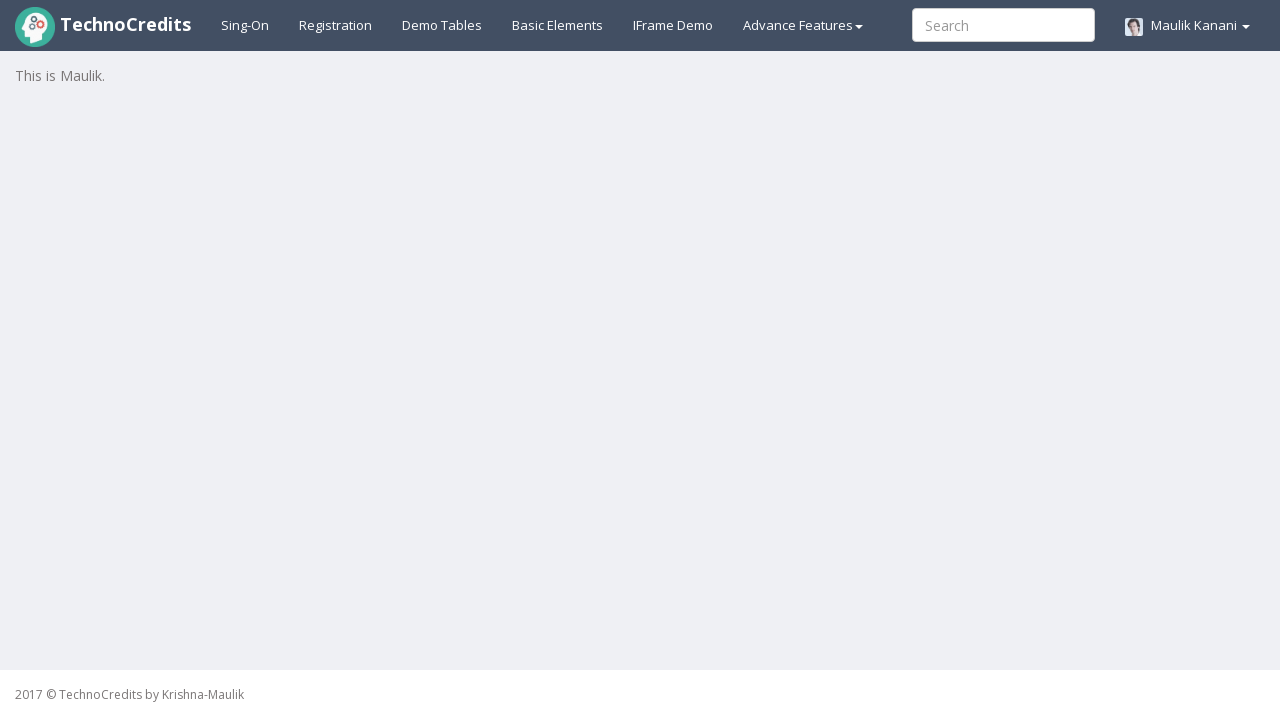

Clicked on 'Basic Elements' link at (558, 25) on text=Basic Elements
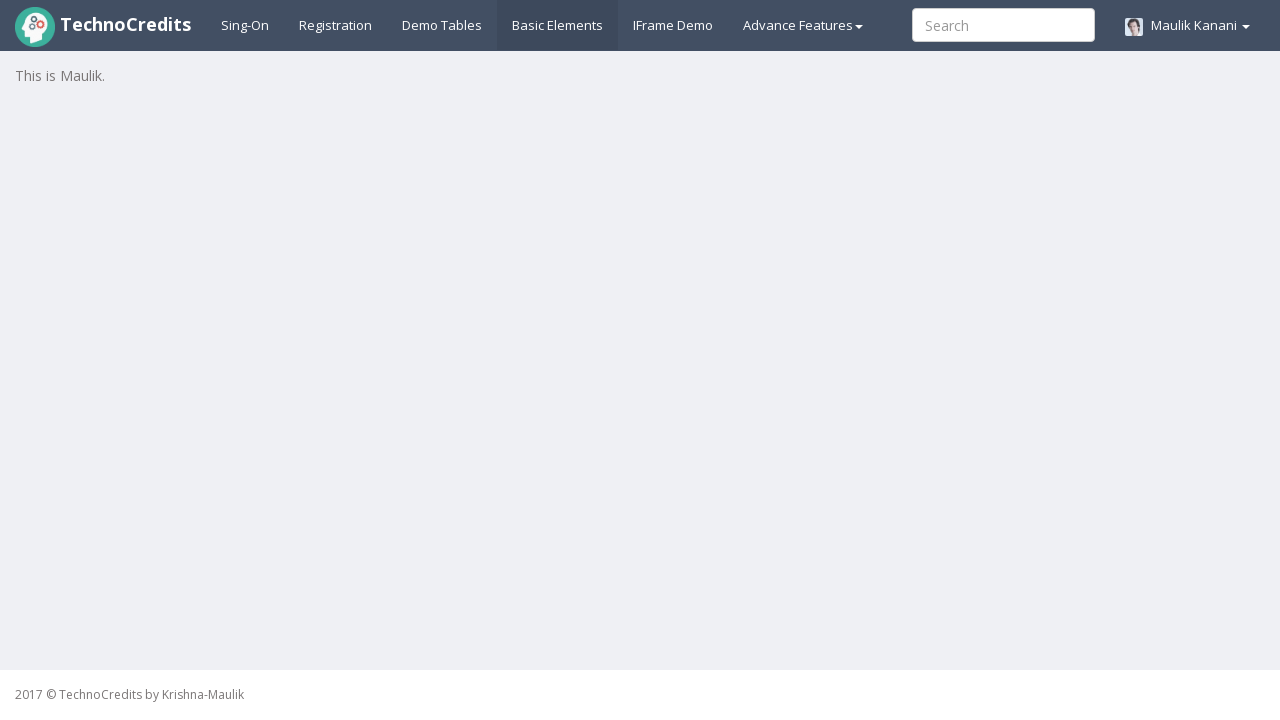

Waited for page to load (networkidle)
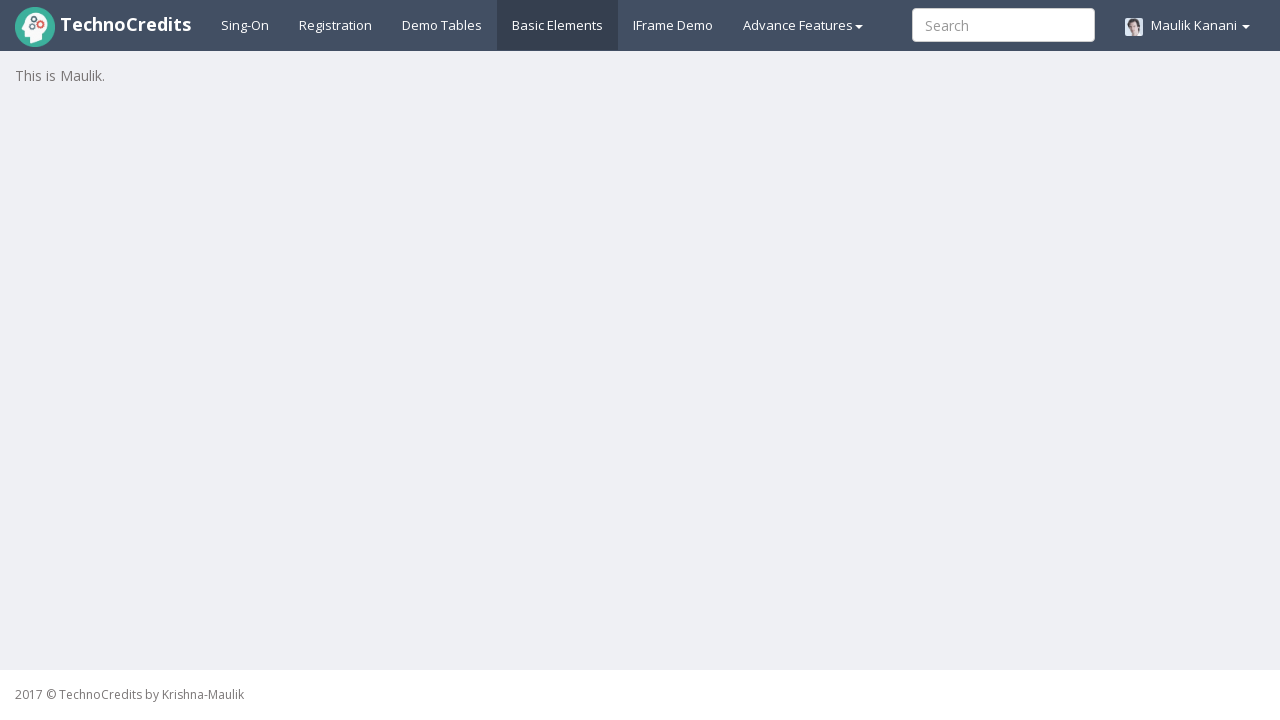

Clicked on JavaScript Alert button at (73, 578) on button[id*='javascriptAlert']
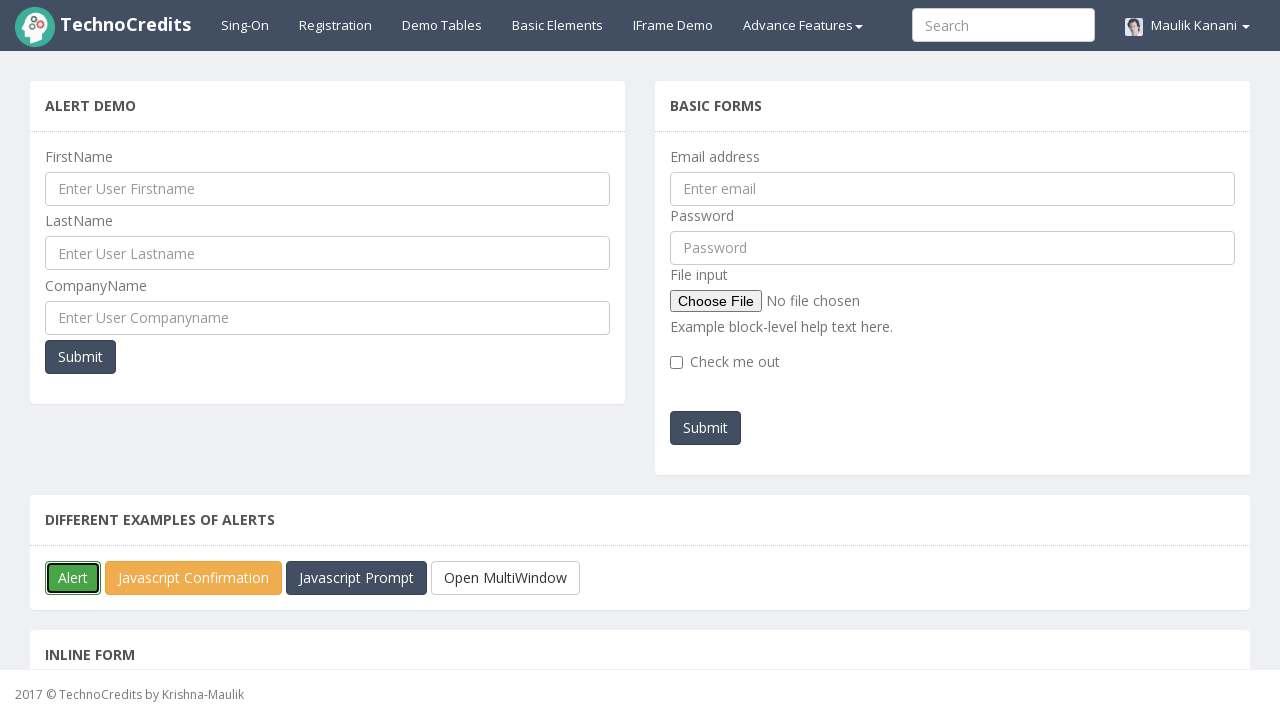

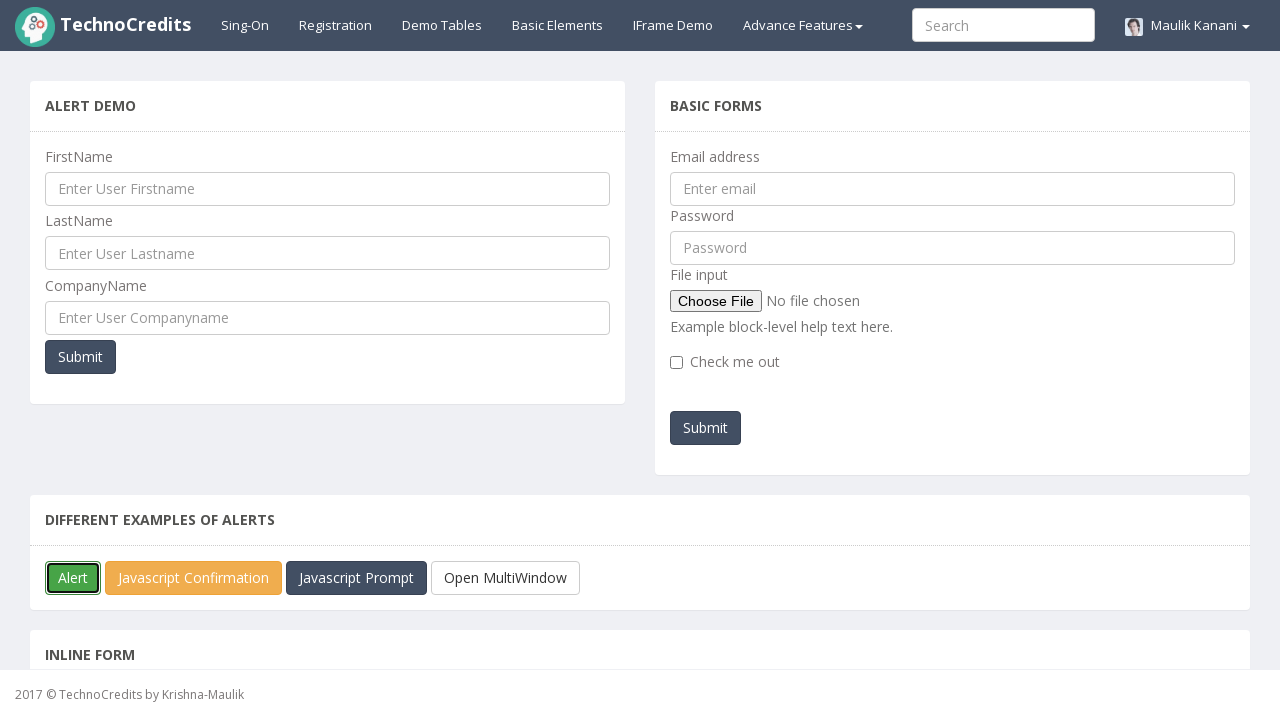